Tests hover functionality by navigating to a page with avatars, hovering over the first avatar, and verifying that the caption/additional information becomes visible.

Starting URL: http://the-internet.herokuapp.com/hovers

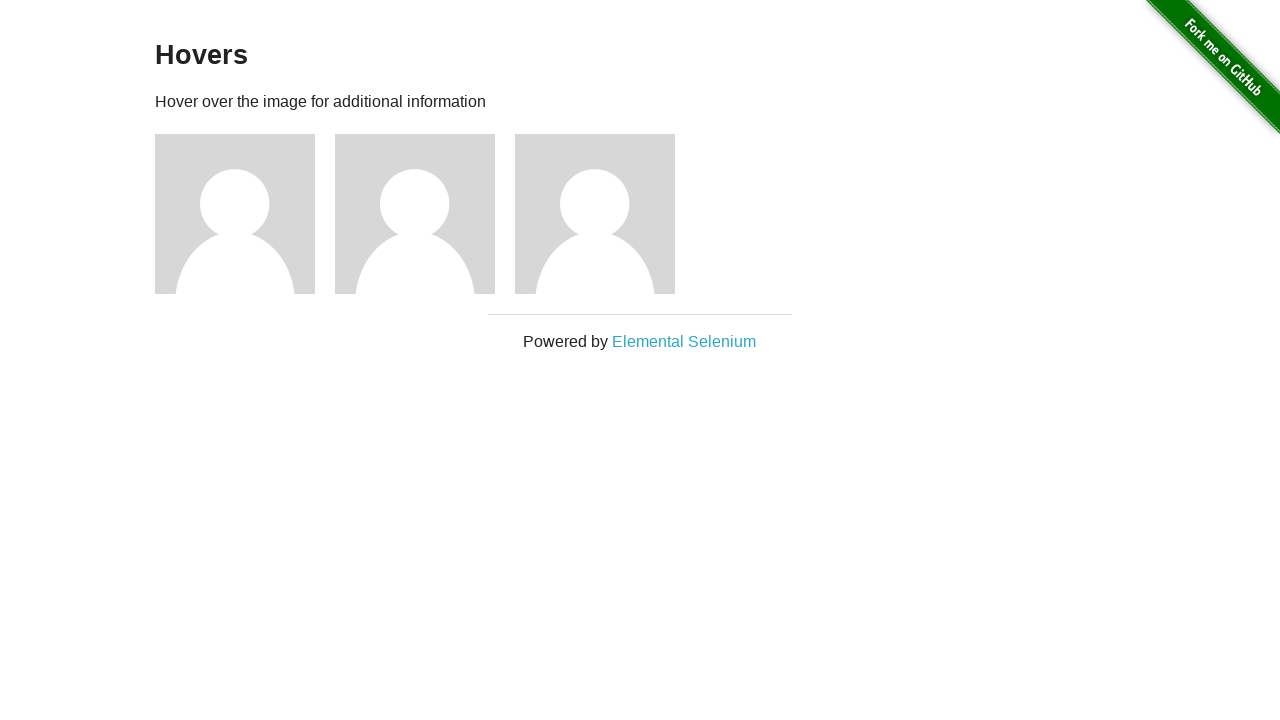

Navigated to hovers page
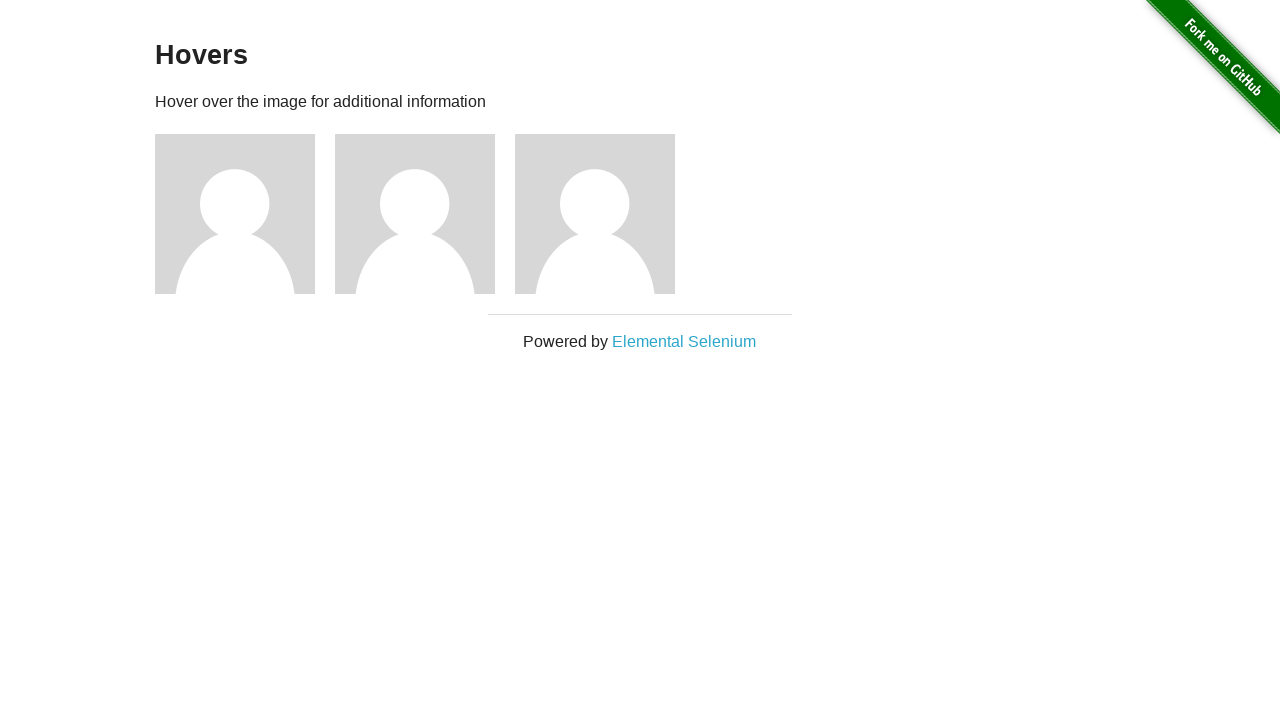

Located first avatar figure element
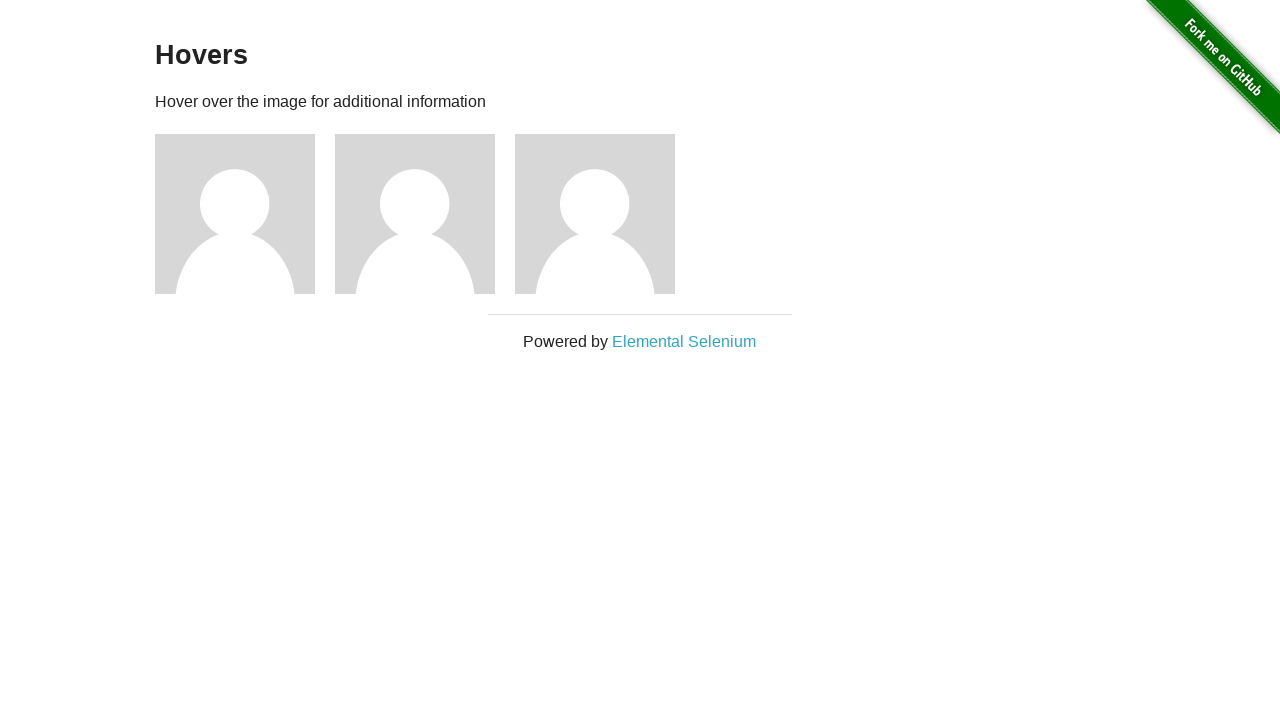

Hovered over first avatar at (245, 214) on .figure >> nth=0
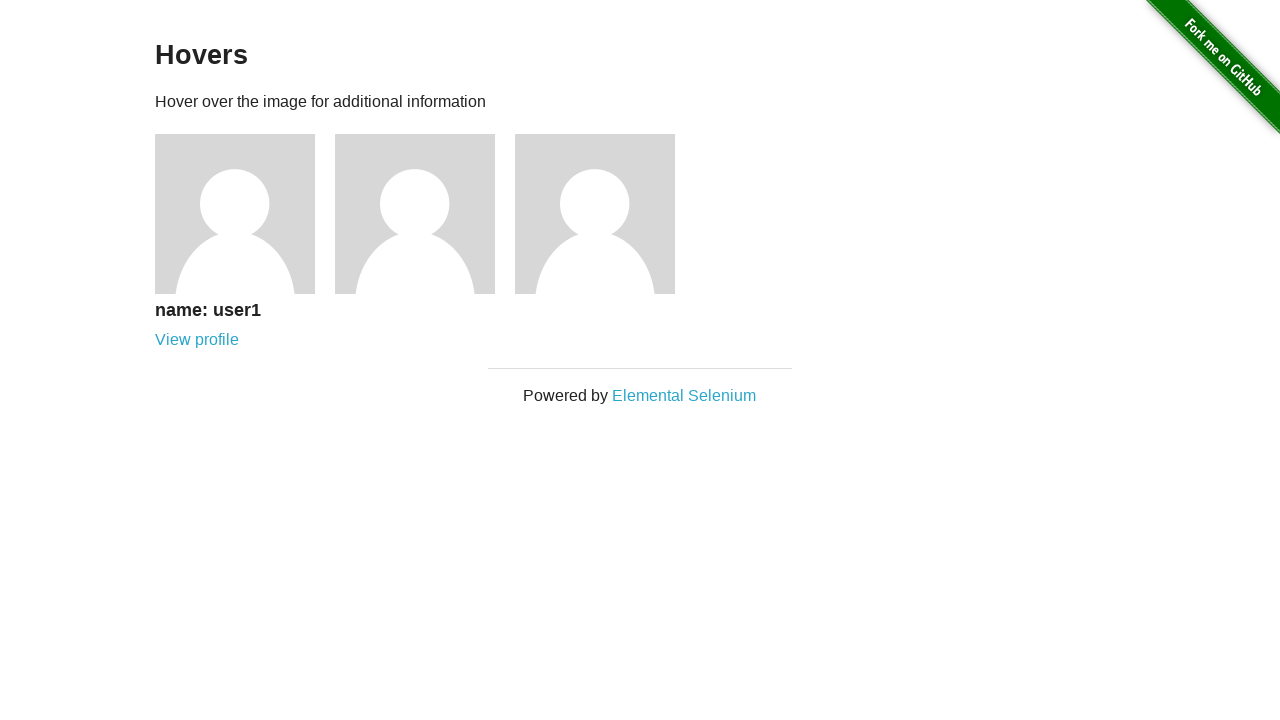

Located caption element
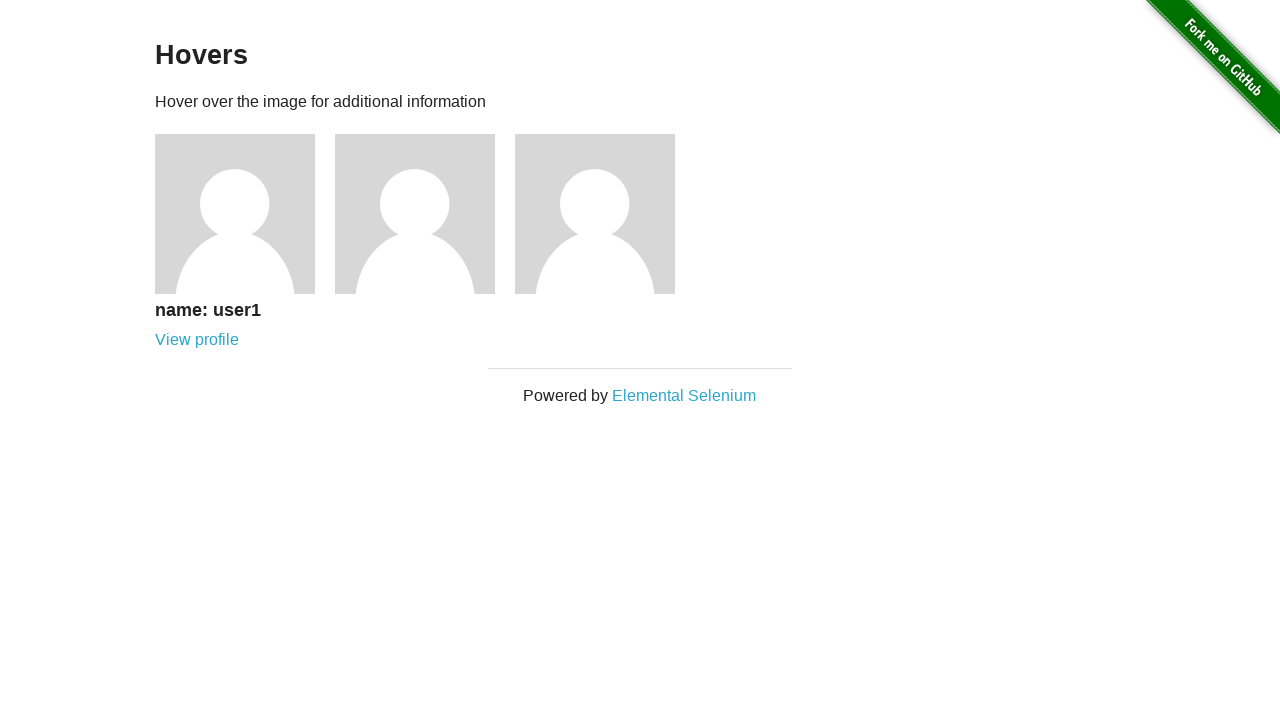

Caption became visible after hover
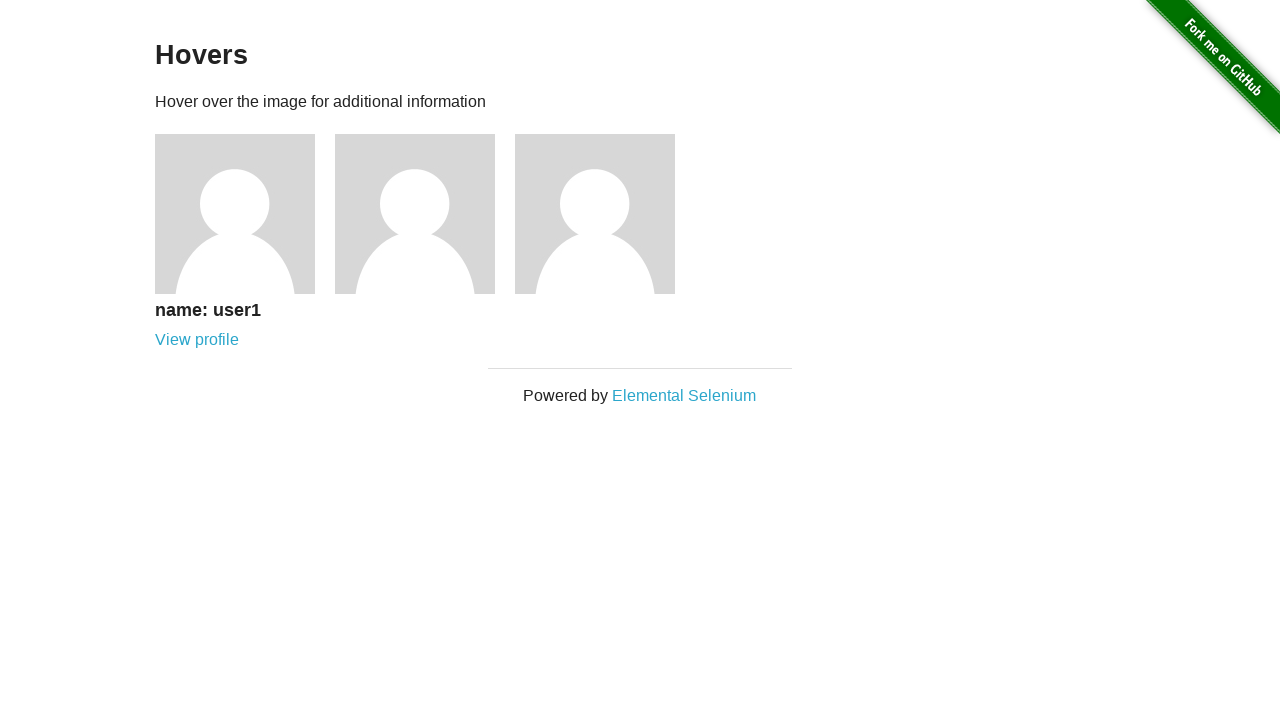

Verified caption is visible
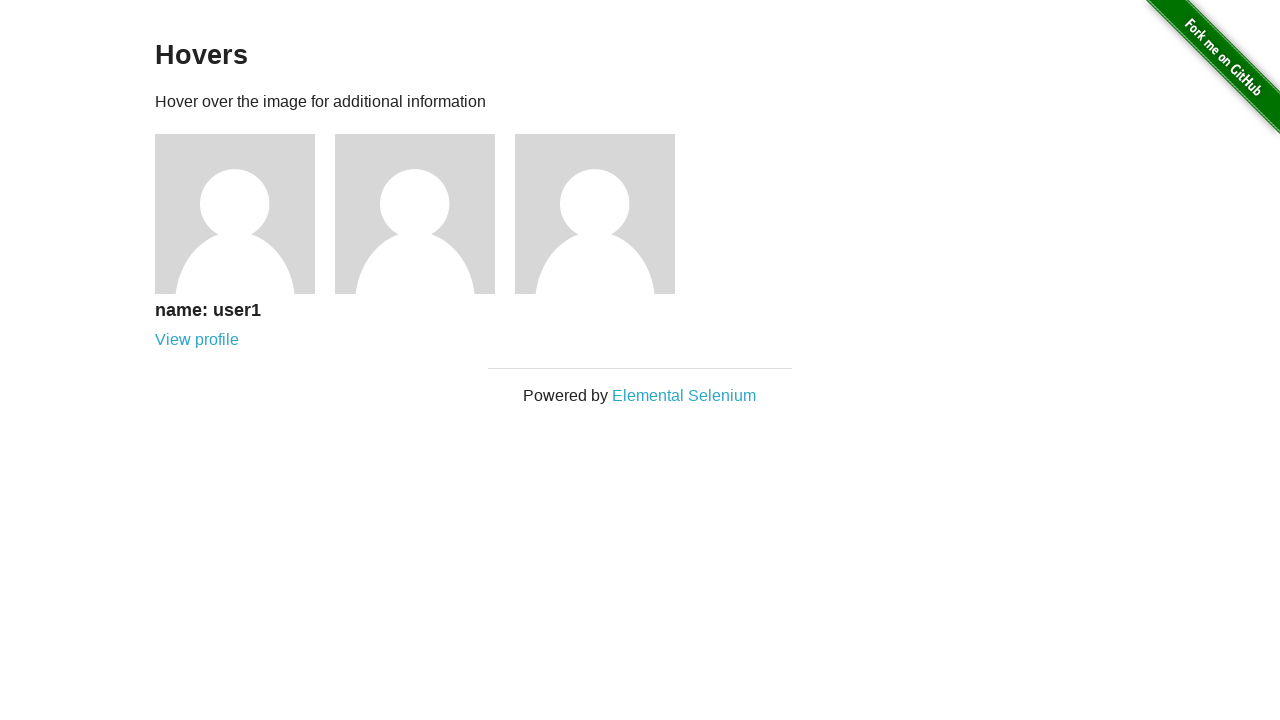

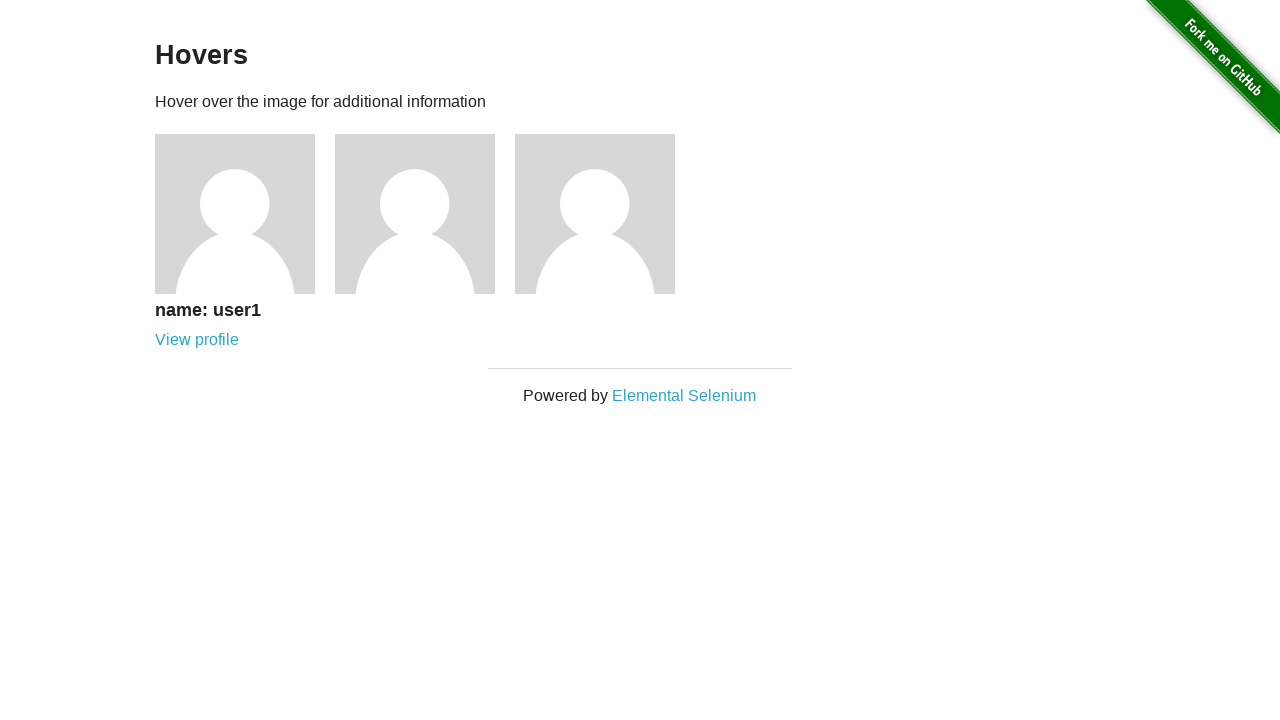